Tests dismissing a normal JavaScript alert by clicking the trigger button, accepting the alert, and verifying the result message.

Starting URL: https://the-internet.herokuapp.com/javascript_alerts

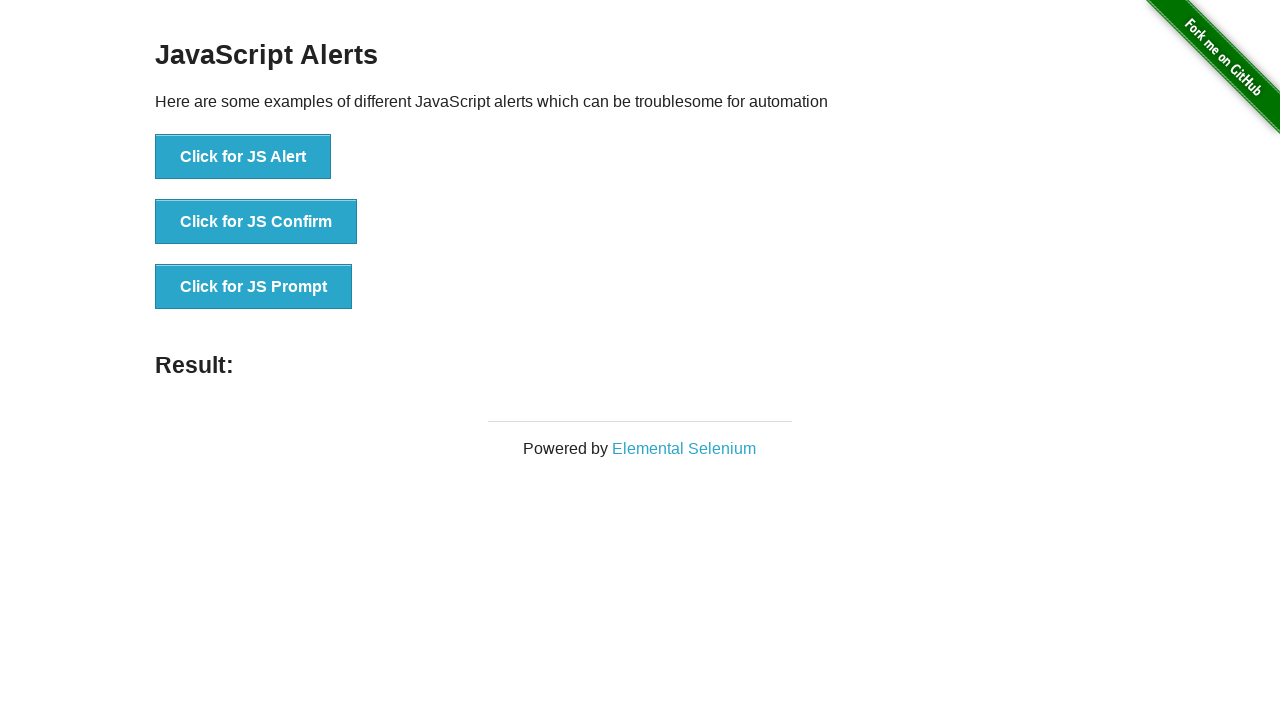

Clicked button to trigger normal JavaScript alert at (243, 157) on xpath=//*[@id='content']/div/ul/li[1]/button
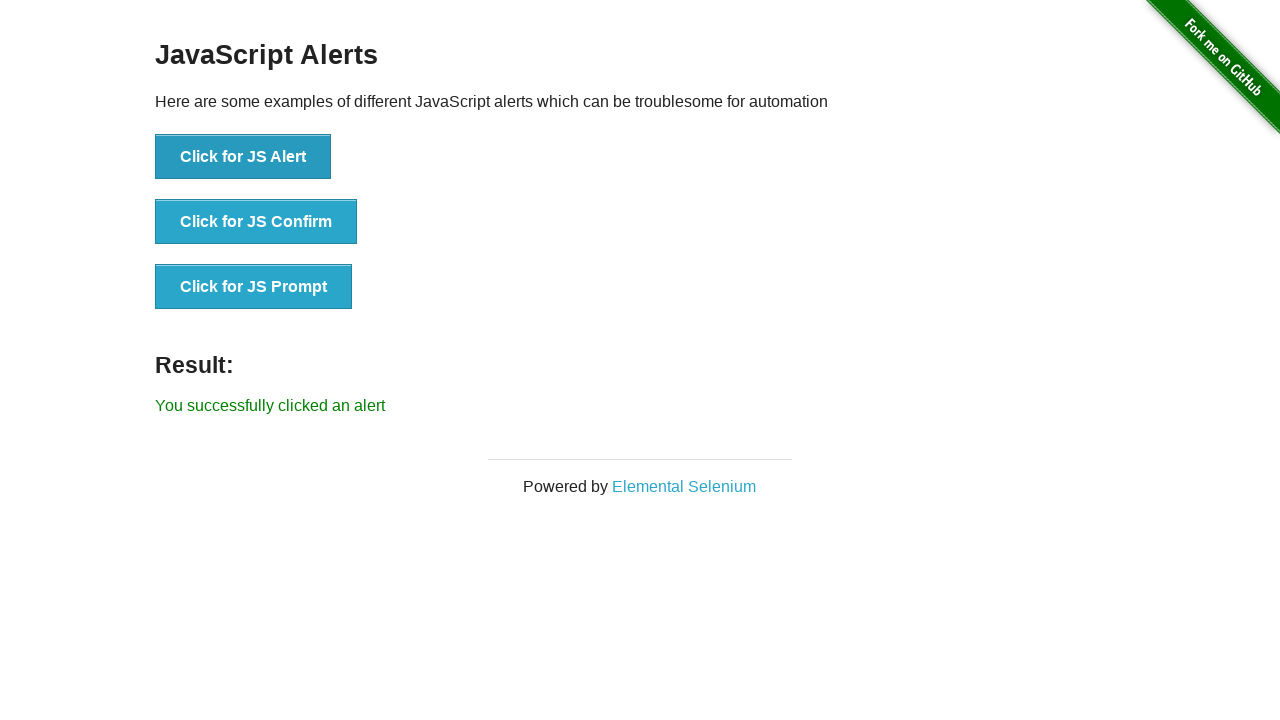

Set up dialog handler to accept the alert
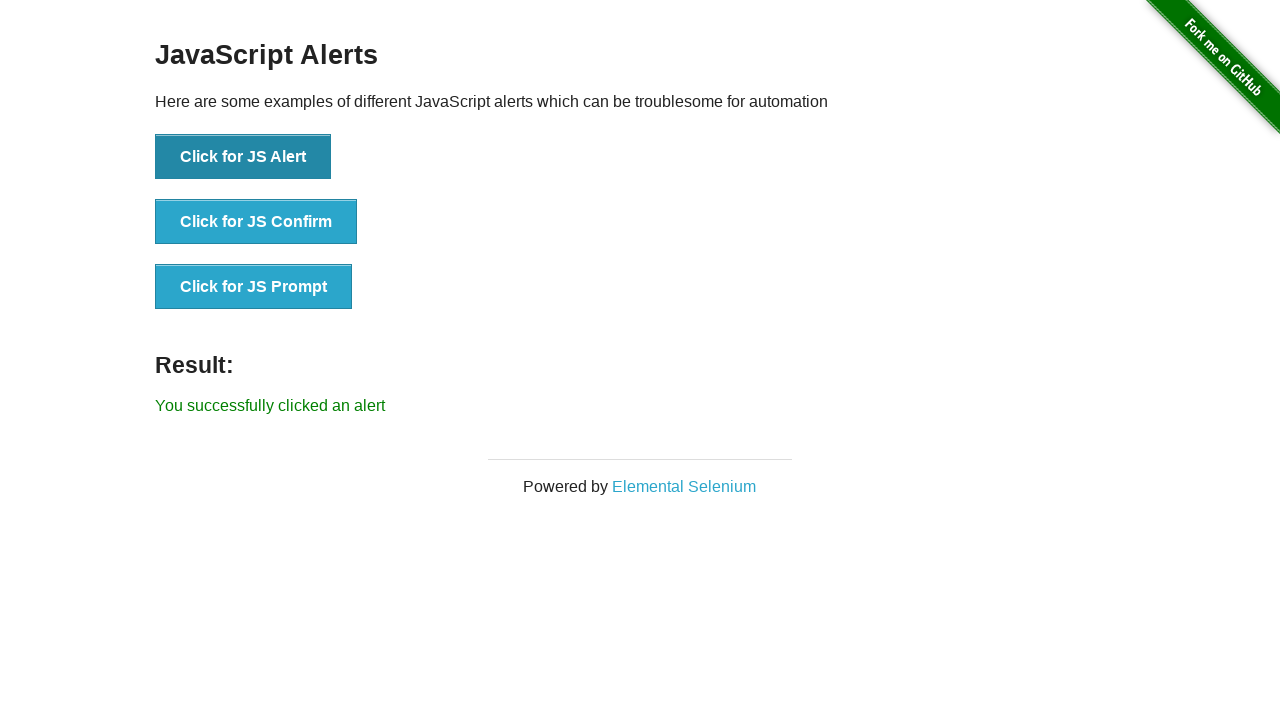

Waited for result message to appear after alert was dismissed
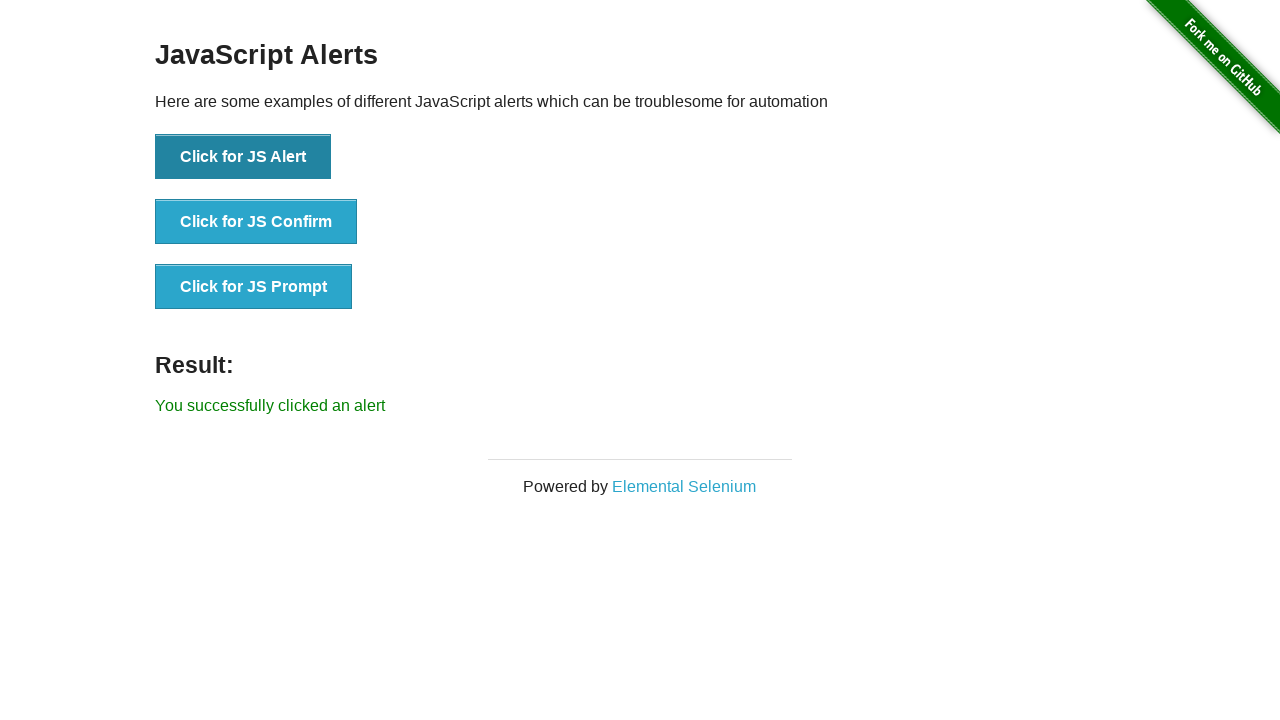

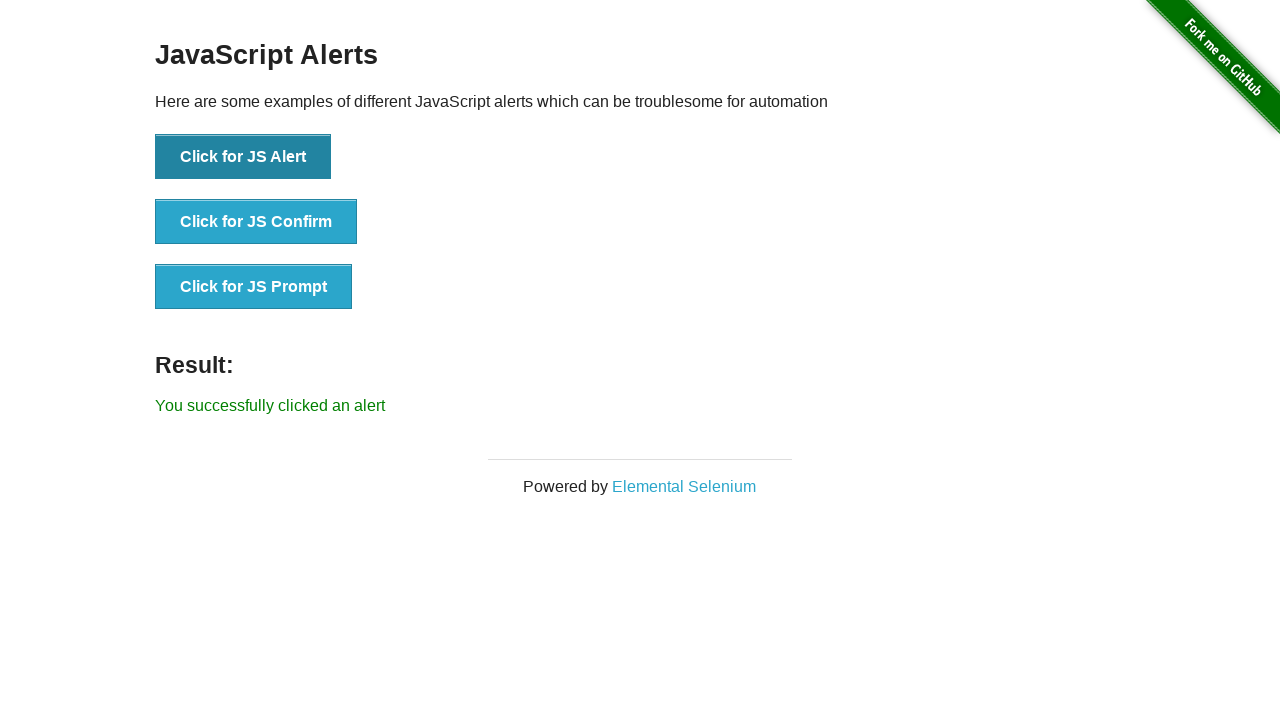